Tests mouse hover functionality by hovering over a link and clicking it multiple times, then verifying the click count is displayed correctly.

Starting URL: http://www.uitestingplayground.com/mouseover

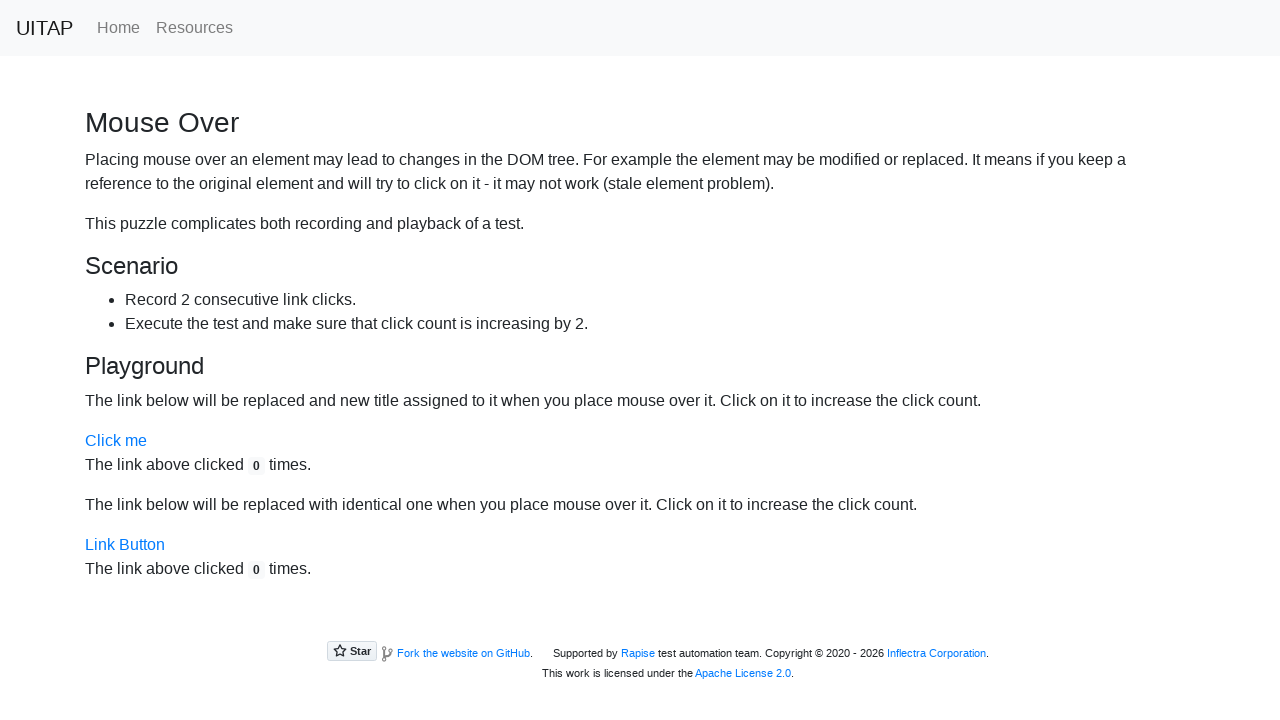

Hovered over the clickable link at (116, 441) on xpath=//a[@title='Click me']
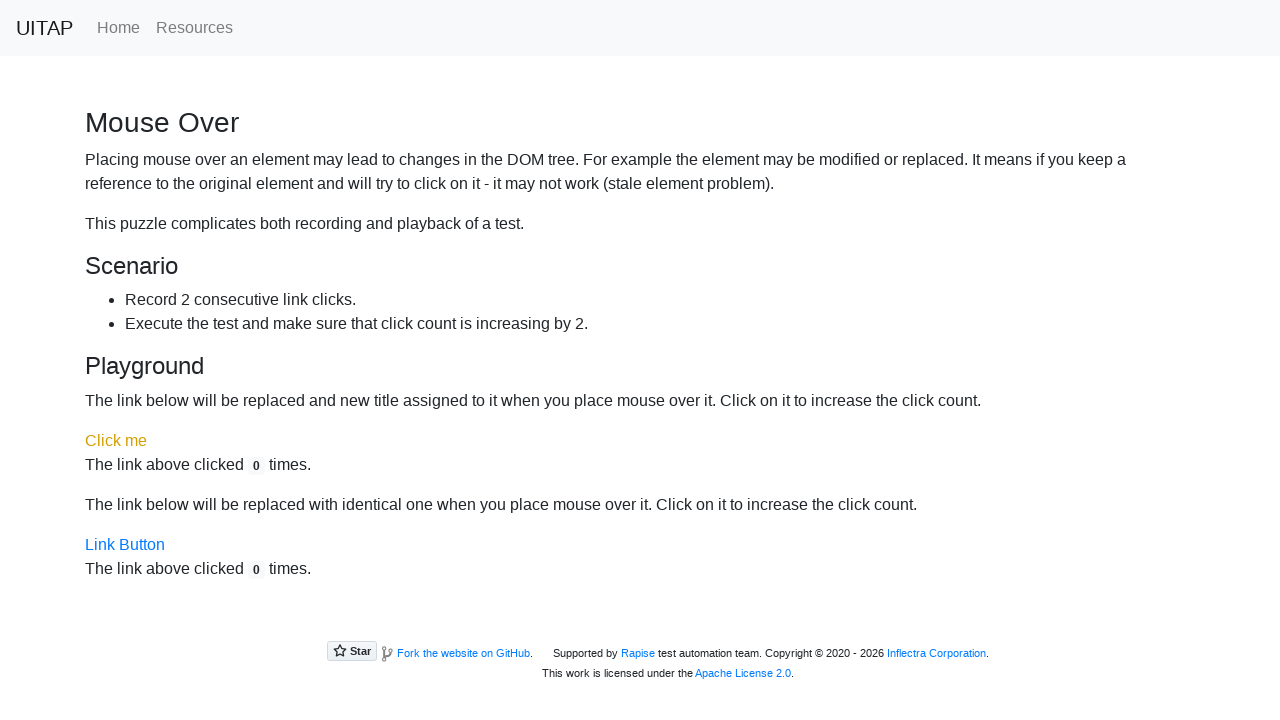

Clicked the warning text link 4 times at (116, 441) on xpath=//a[@class='text-warning']
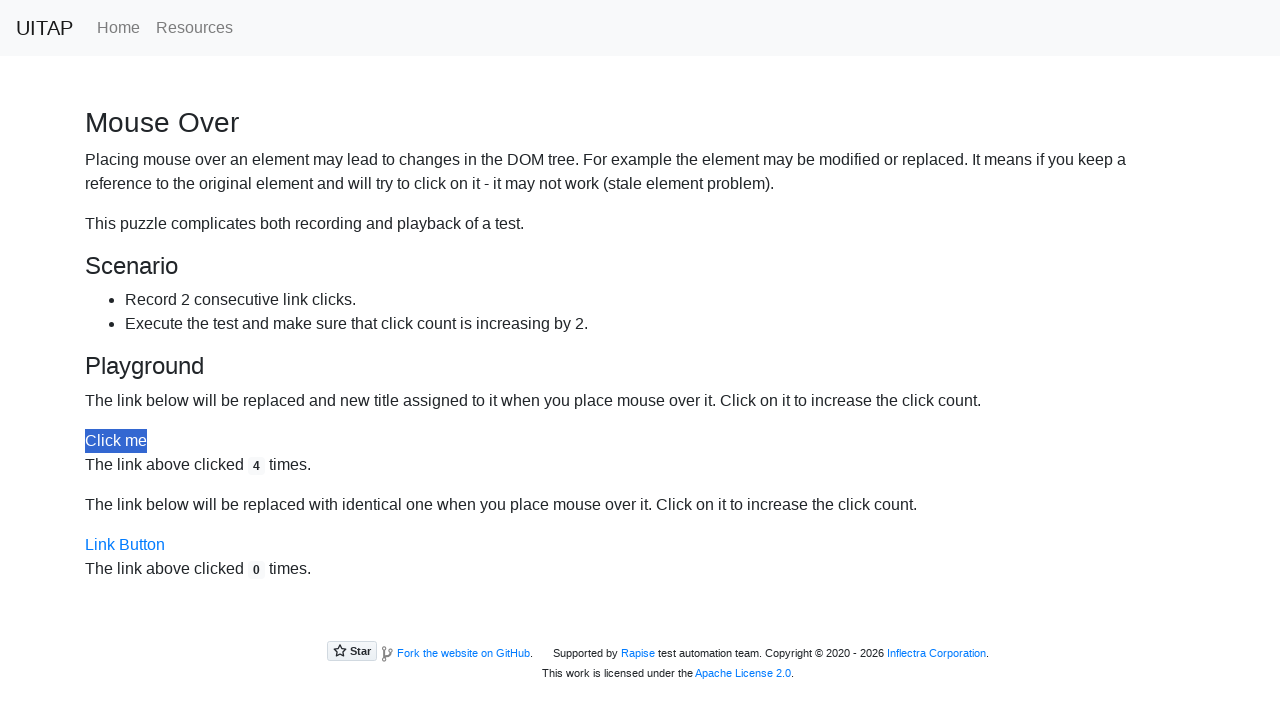

Verified click count displays 4
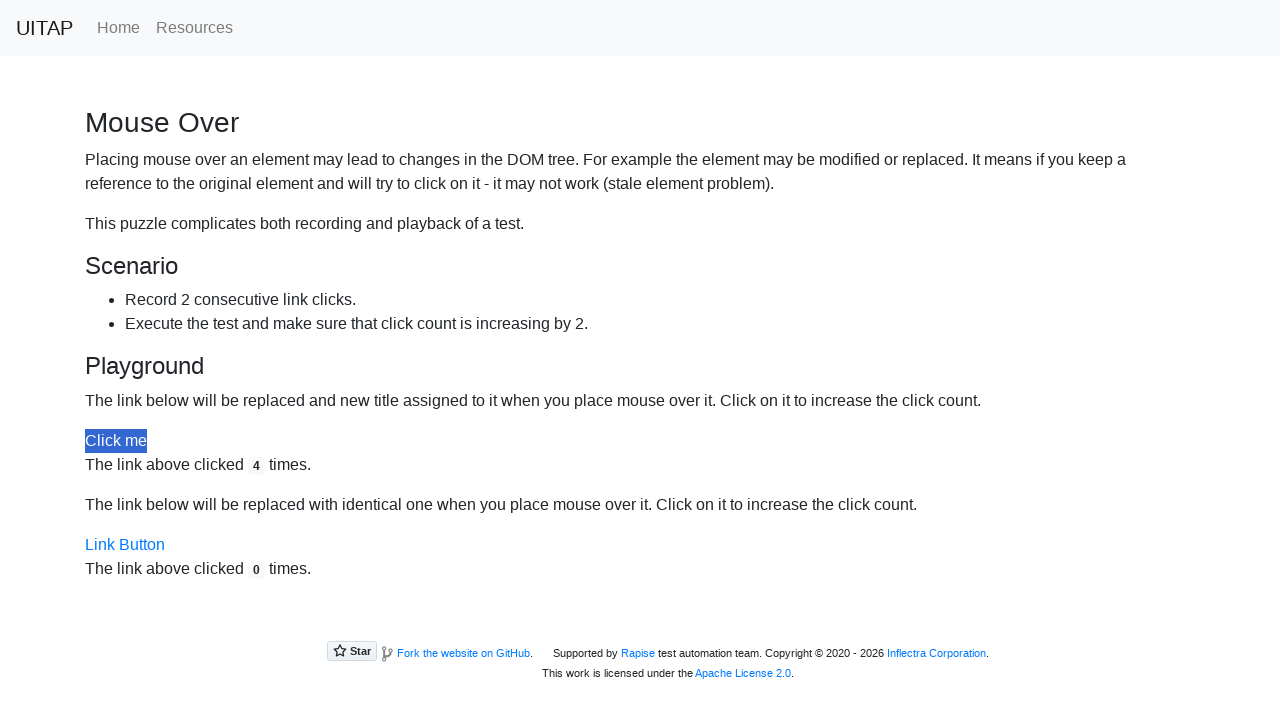

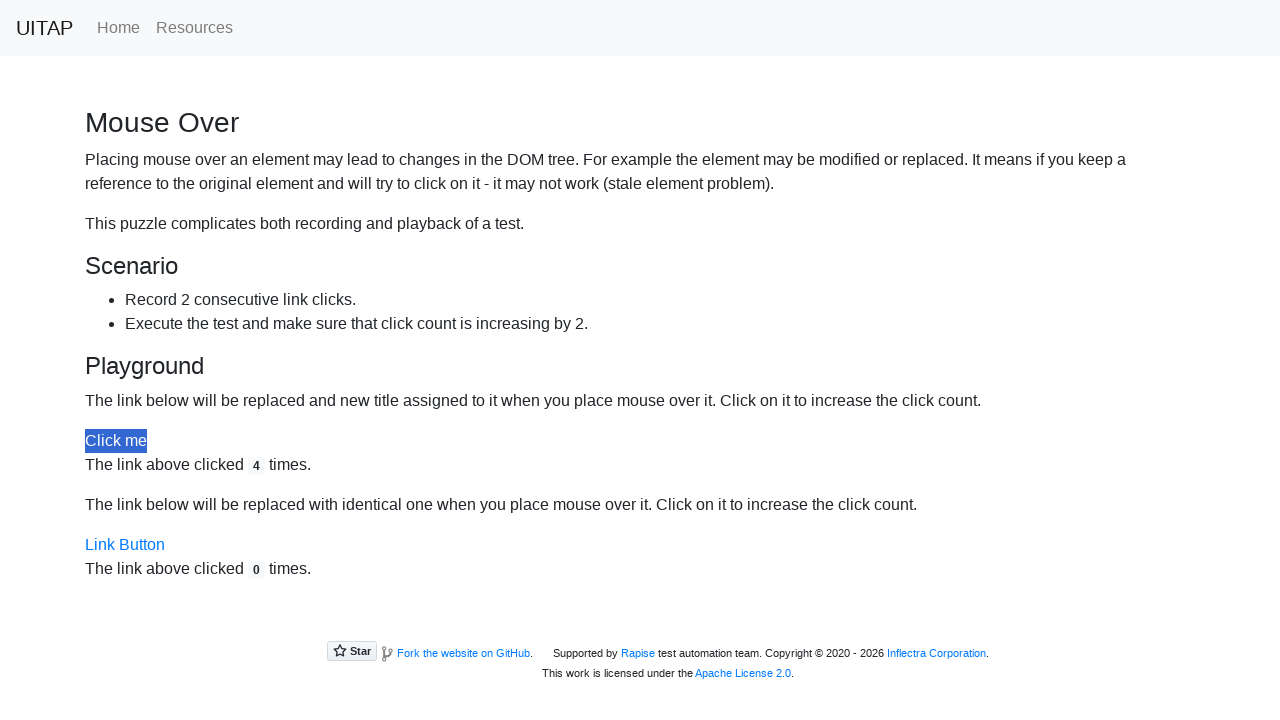